Opens the OrangeHRM demo website and verifies that the page title contains "Orange" to confirm the page loaded correctly.

Starting URL: https://opensource-demo.orangehrmlive.com/

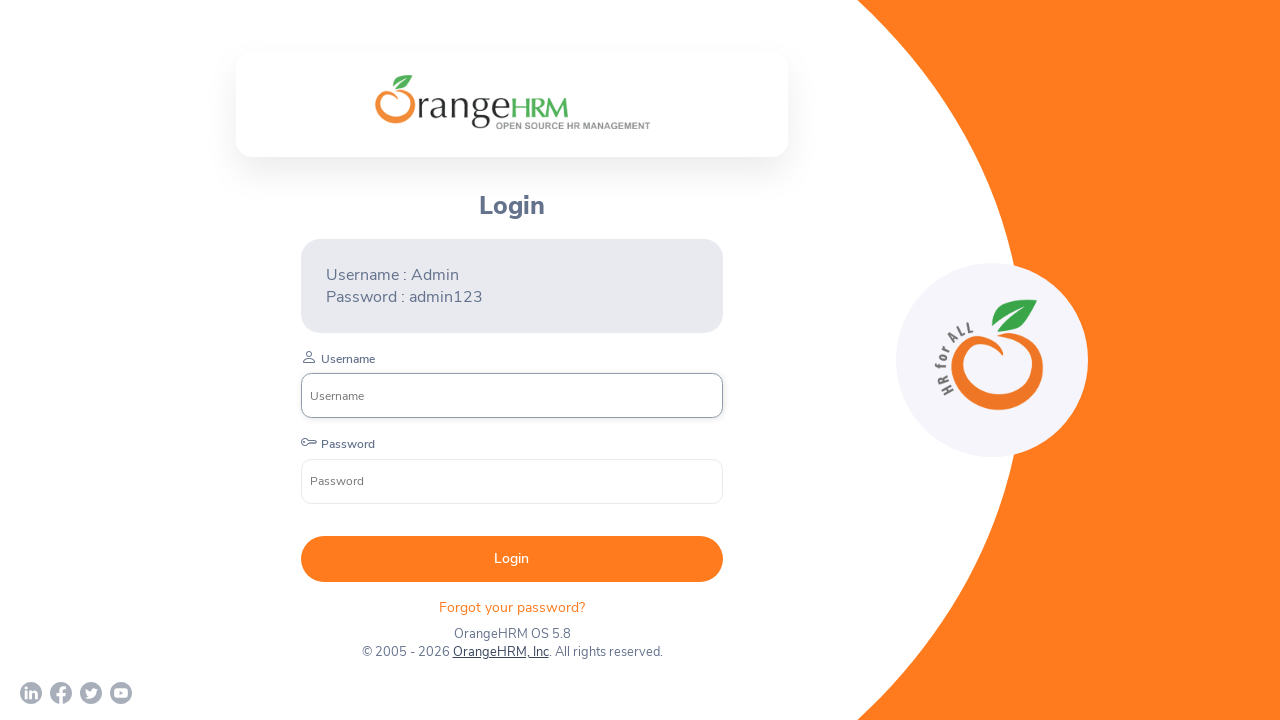

Set viewport size to 1920x1080
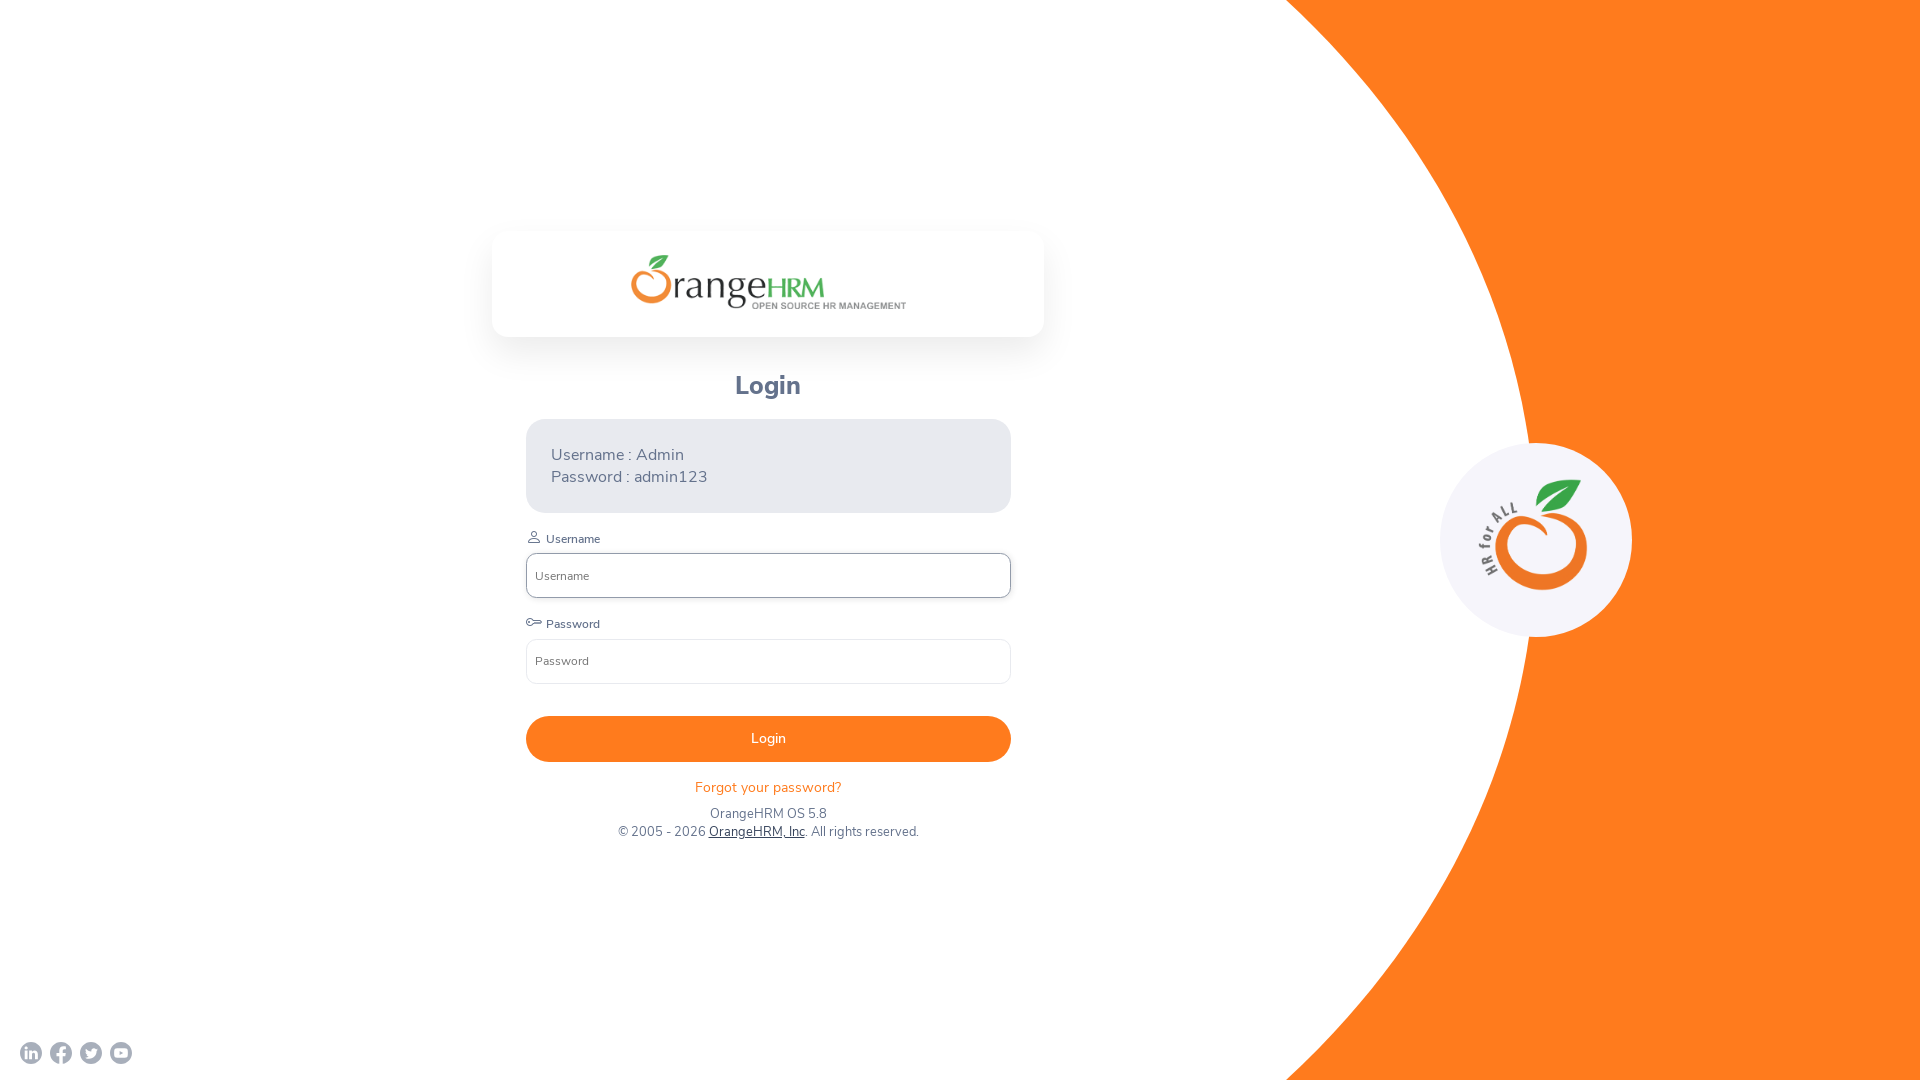

Page loaded and DOM content is ready
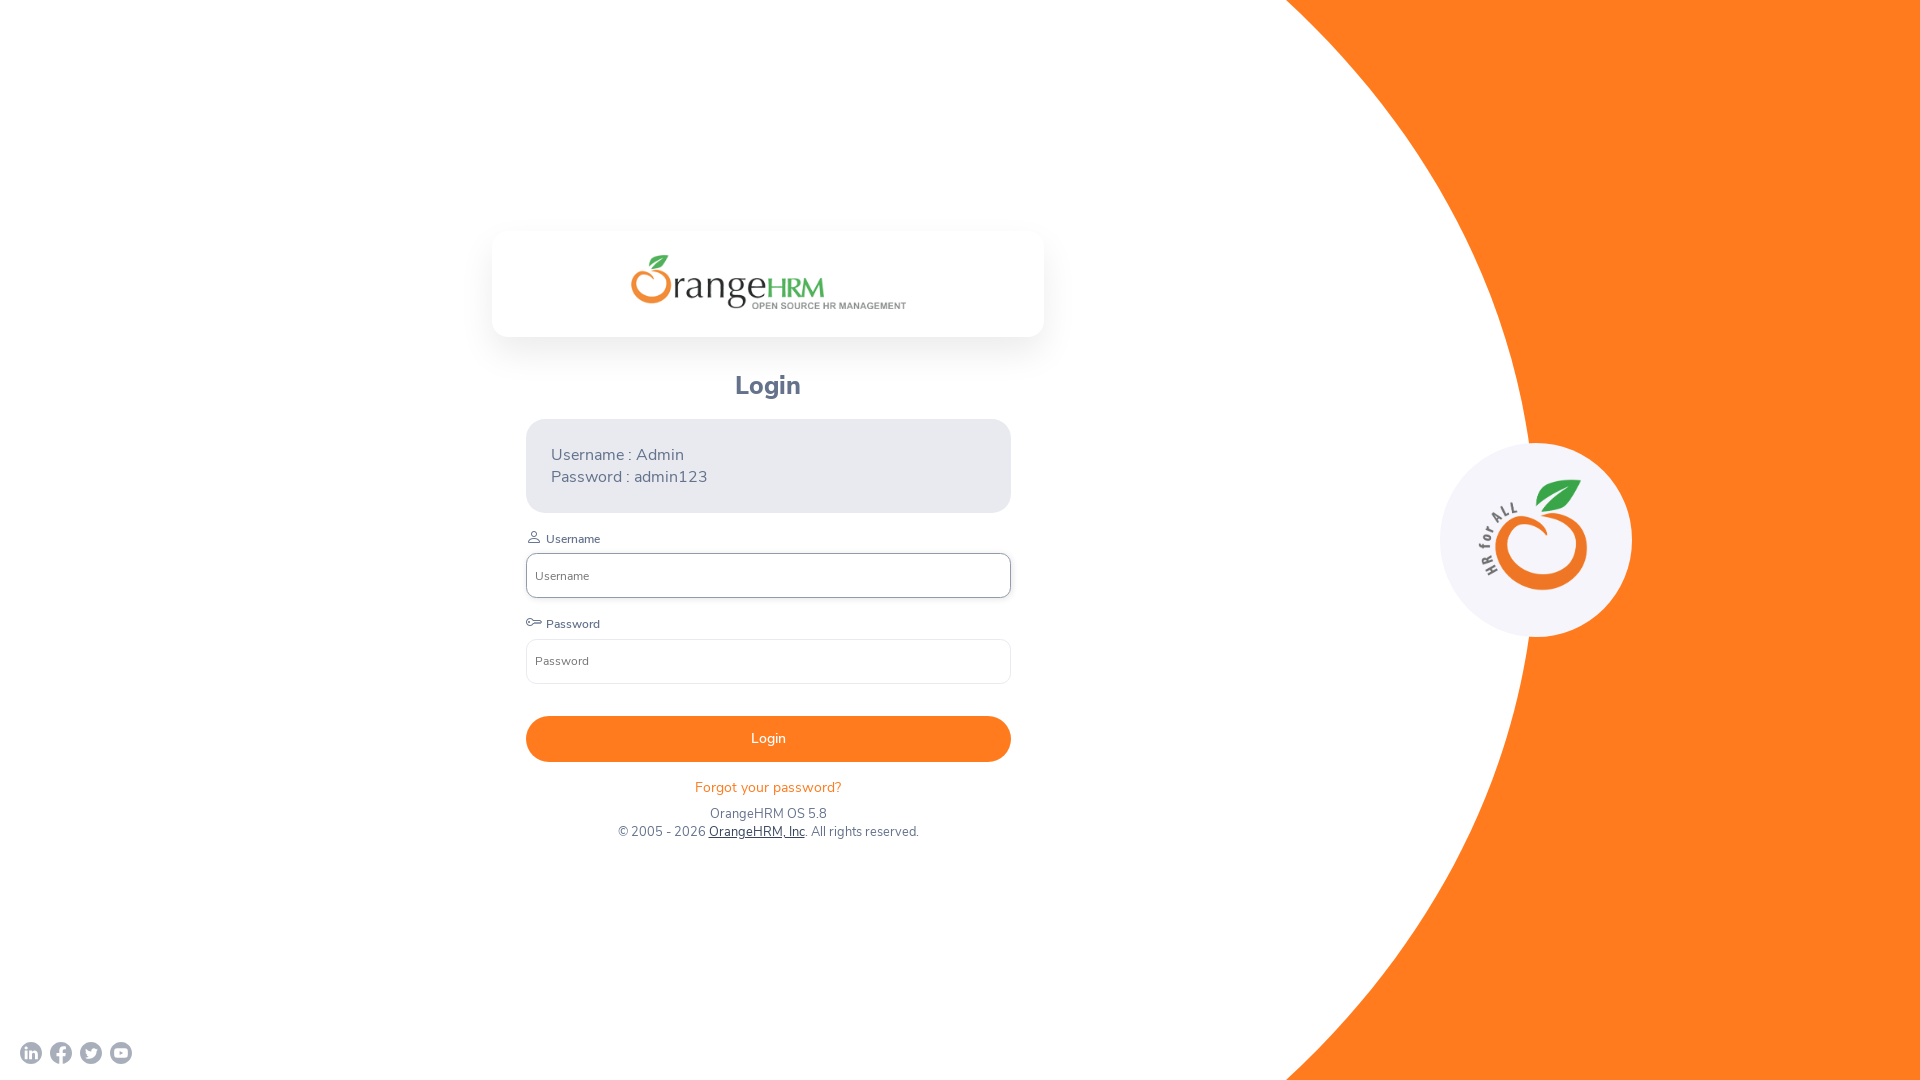

Verified page title contains 'Orange'
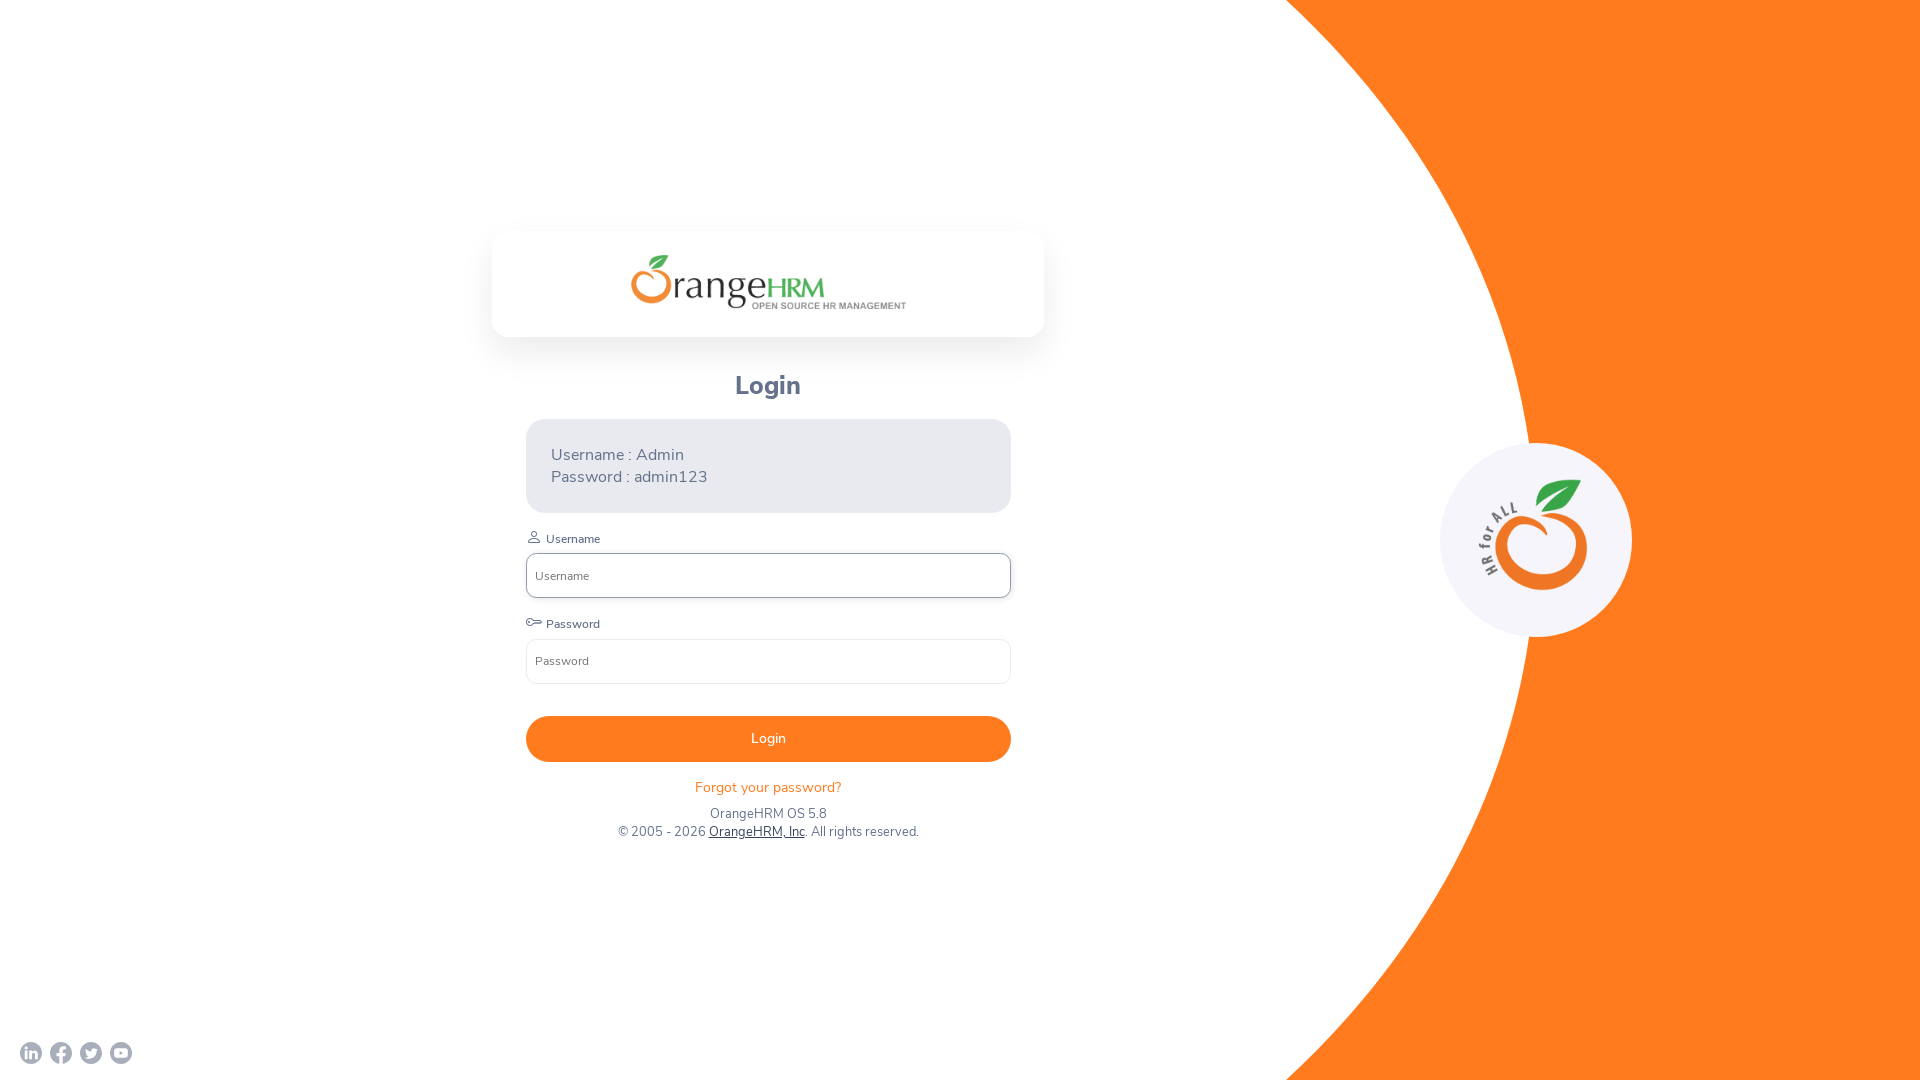

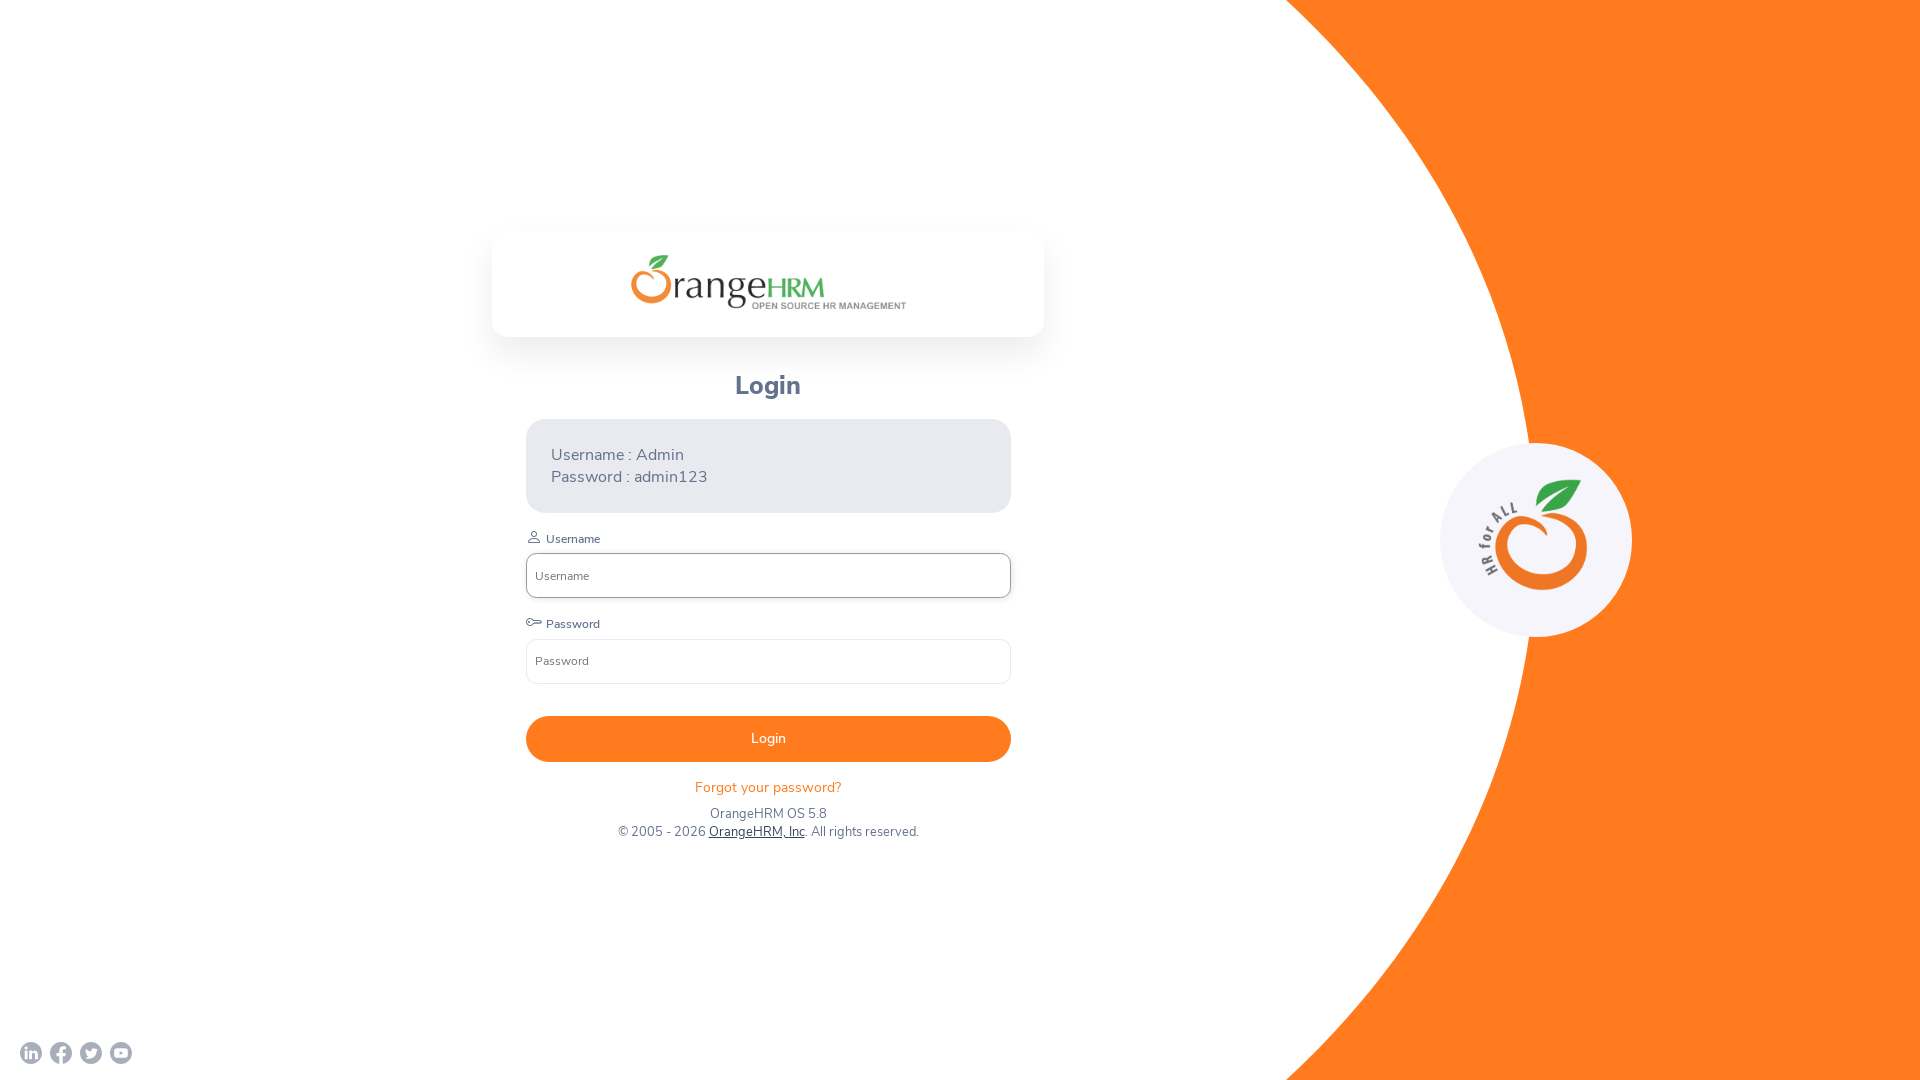